Tests various button interactions on LeafGround's button practice page including checking button visibility, getting button properties, performing mouse hover, and clicking an image button.

Starting URL: https://www.leafground.com/button.xhtml

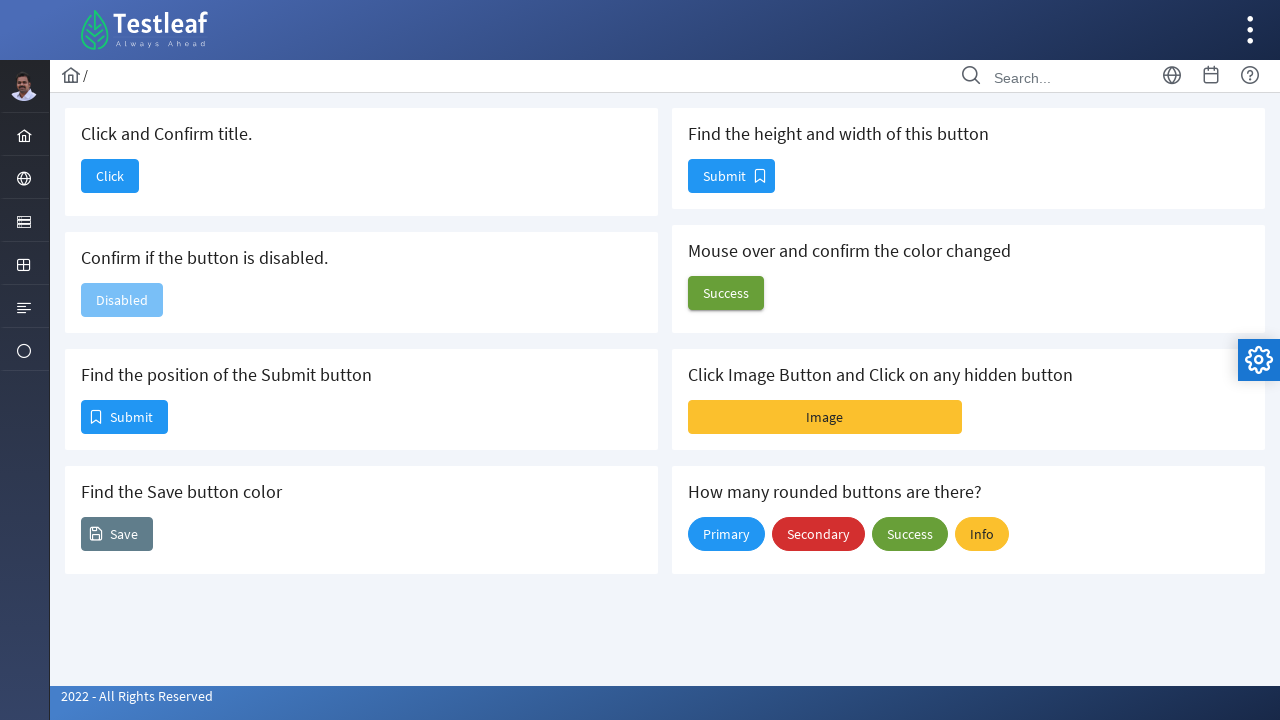

Checked if button card is visible
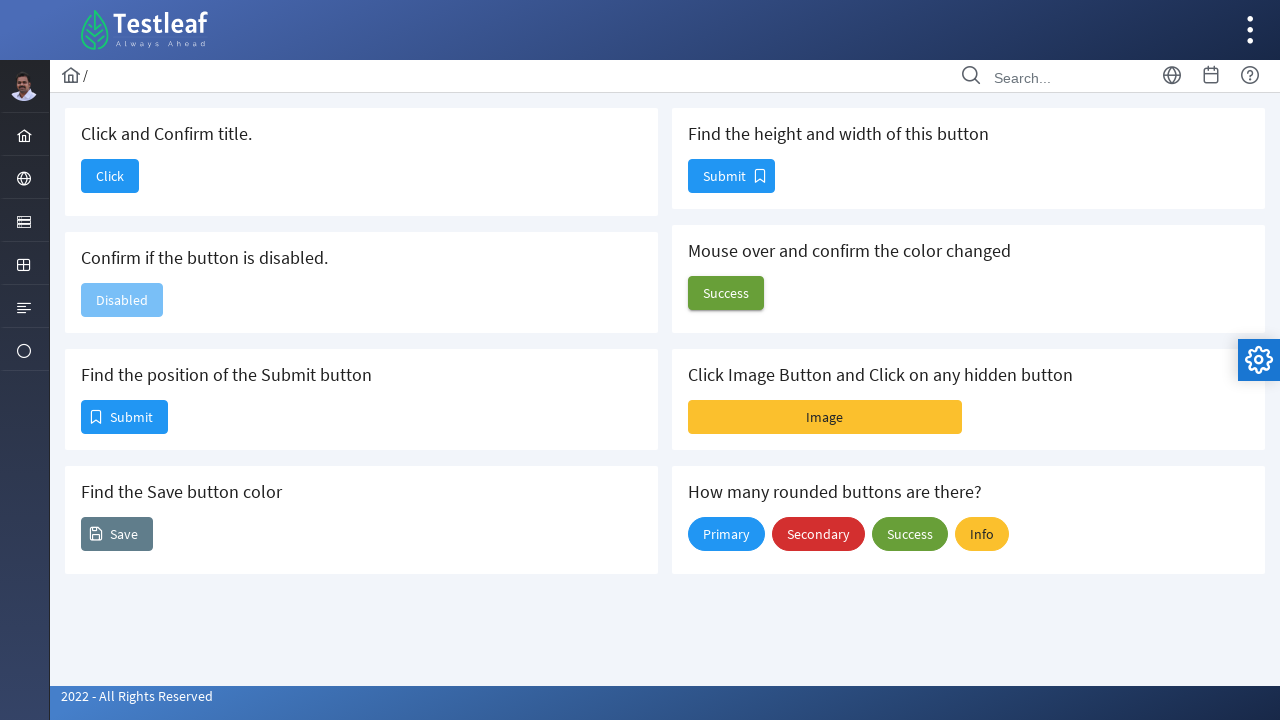

Retrieved bounding box position of submit button
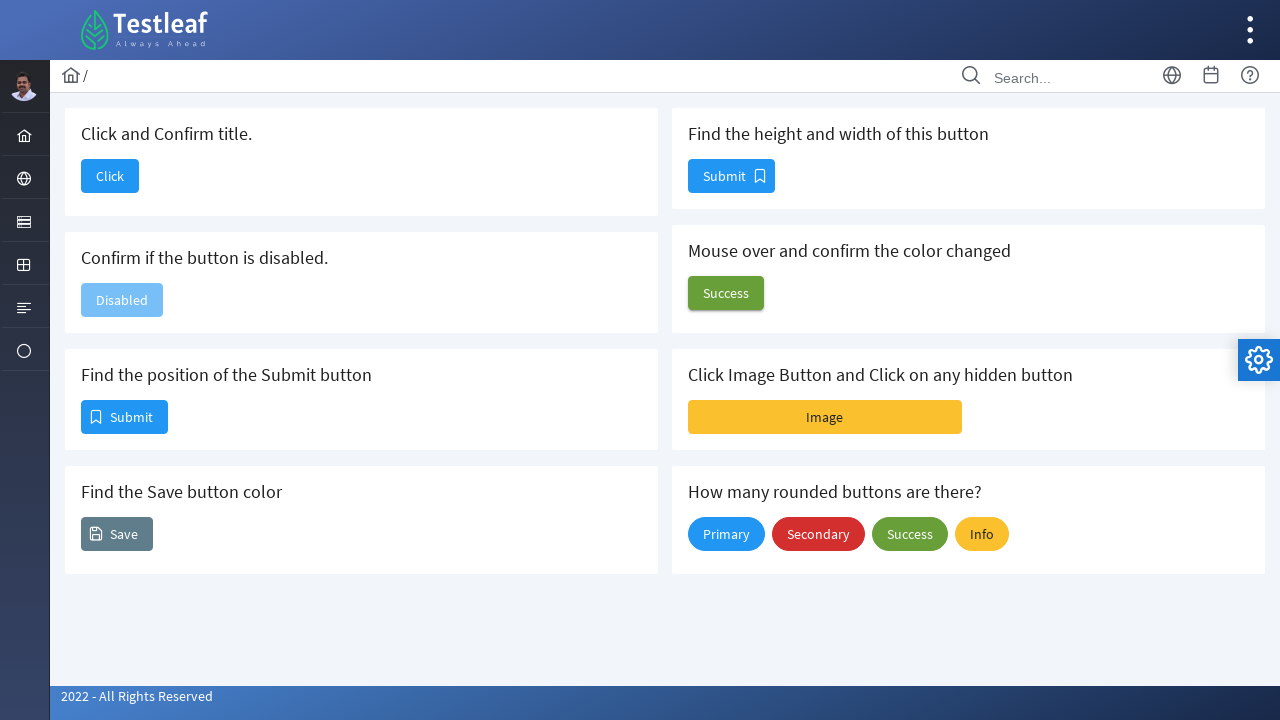

Retrieved background color of save button
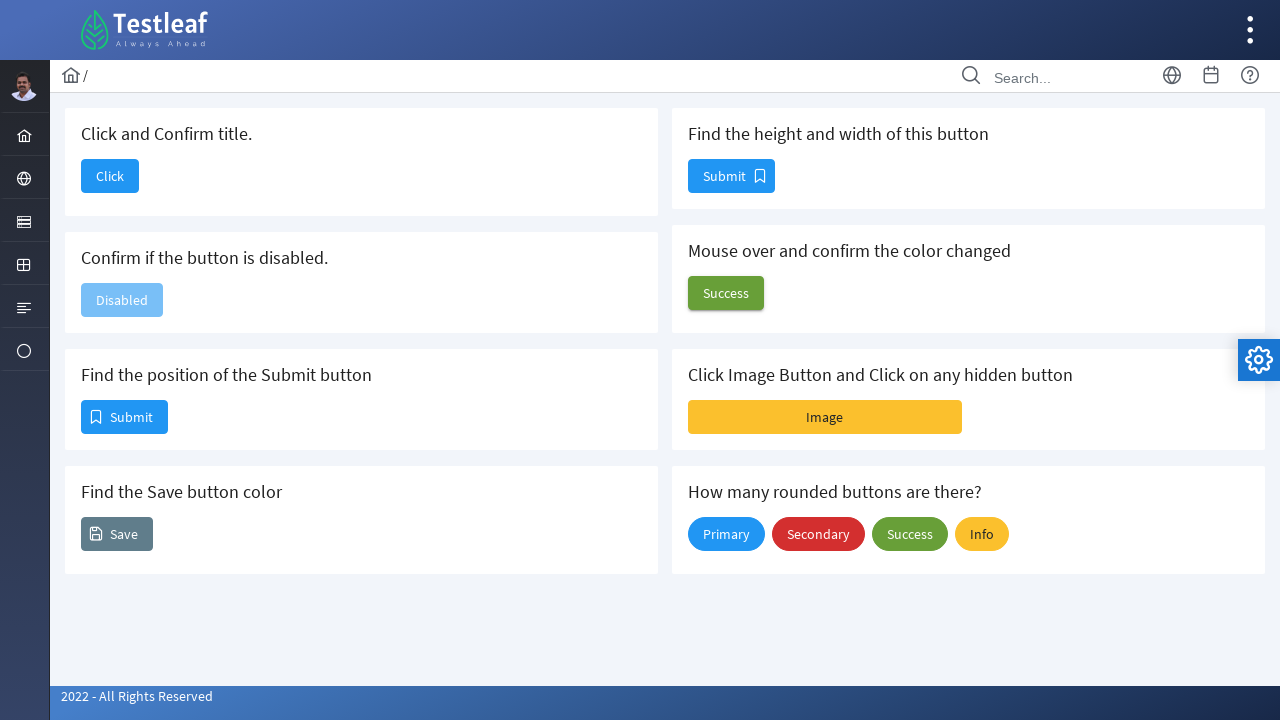

Retrieved height and width of size button
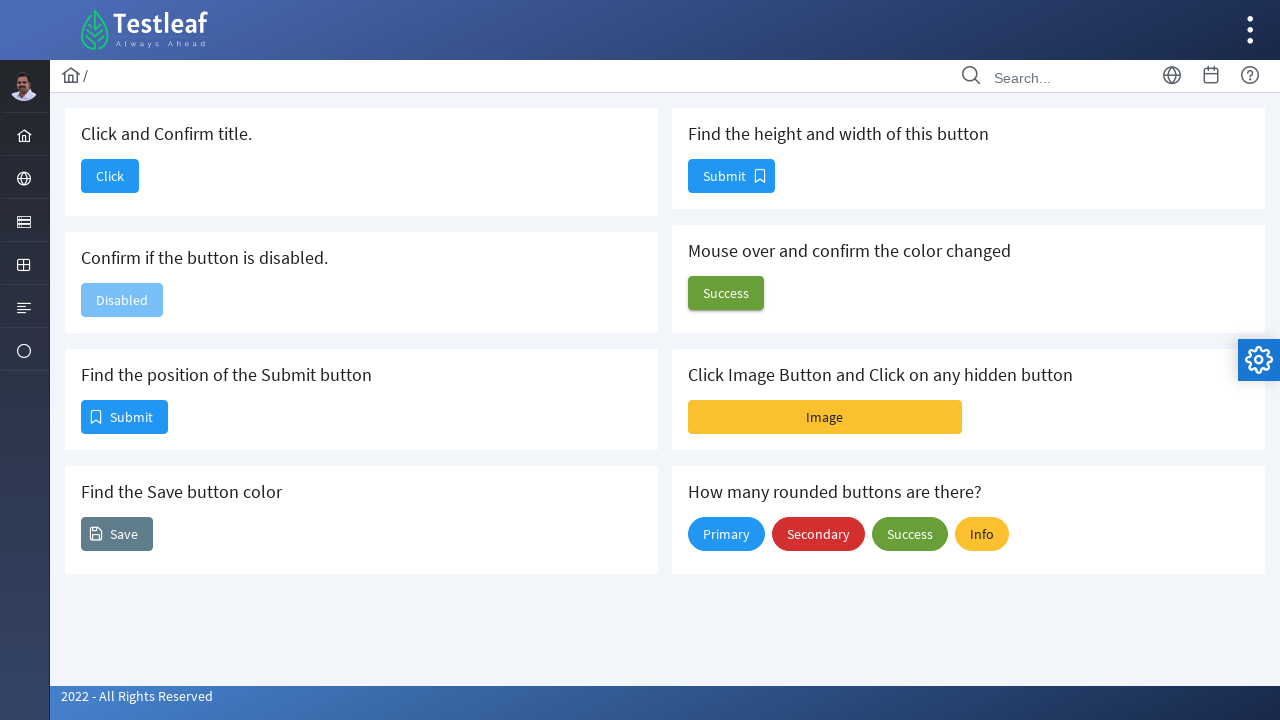

Hovered over button and confirmed color change at (726, 293) on #j_idt88\:j_idt100
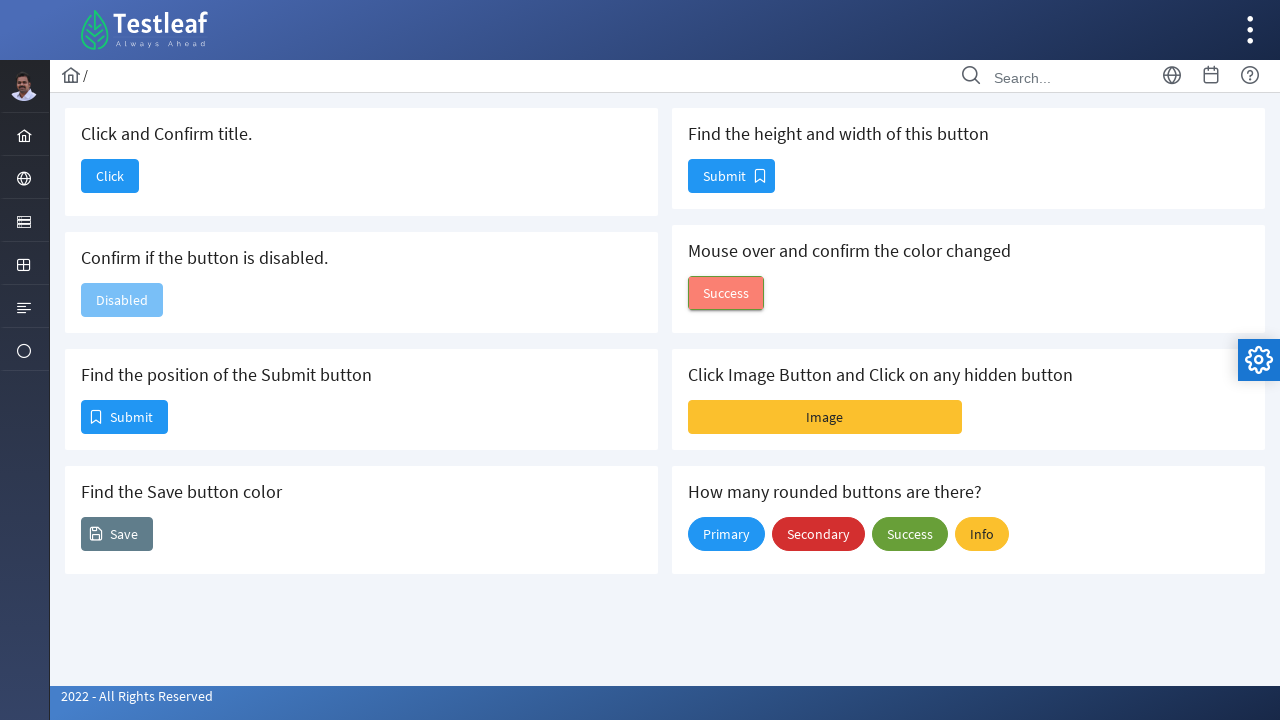

Clicked image button at (825, 417) on button#j_idt88\:j_idt102\:imageBtn
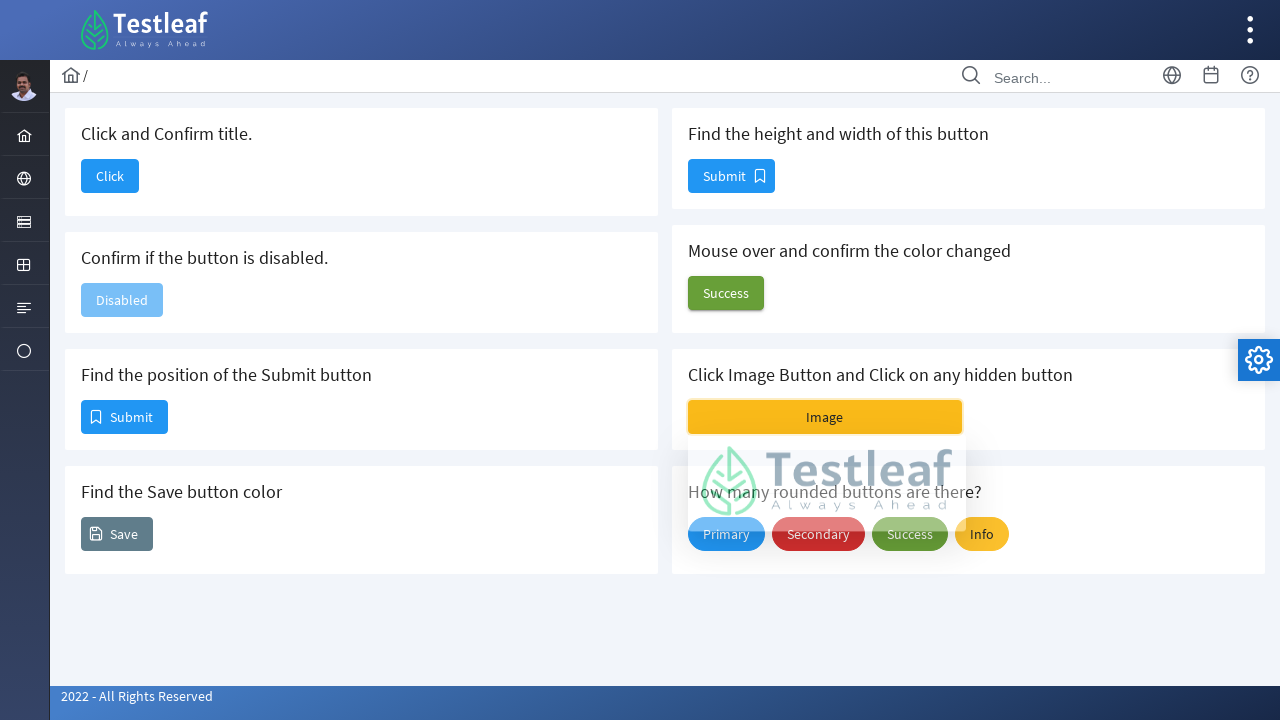

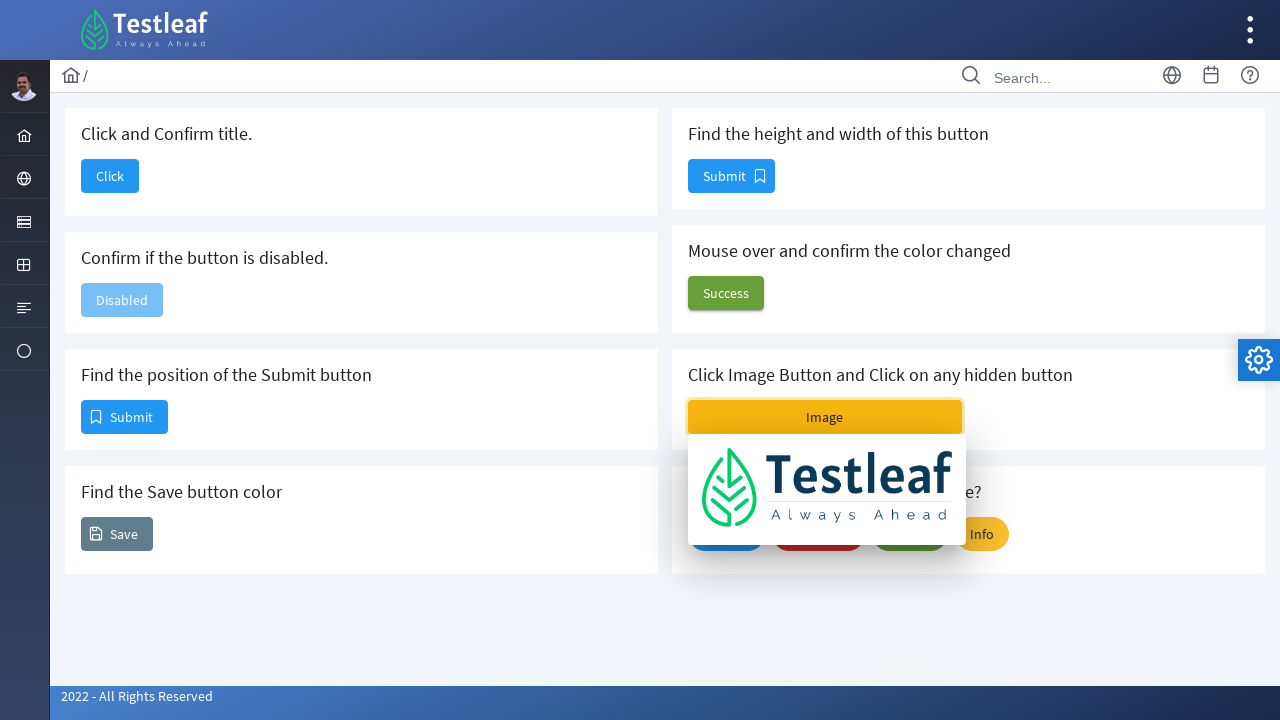